Tests interaction with elements inside and outside of iframes by filling a text field in the main page and selecting an option from a dropdown inside an iframe

Starting URL: https://www.hyrtutorials.com/p/frames-practice.html

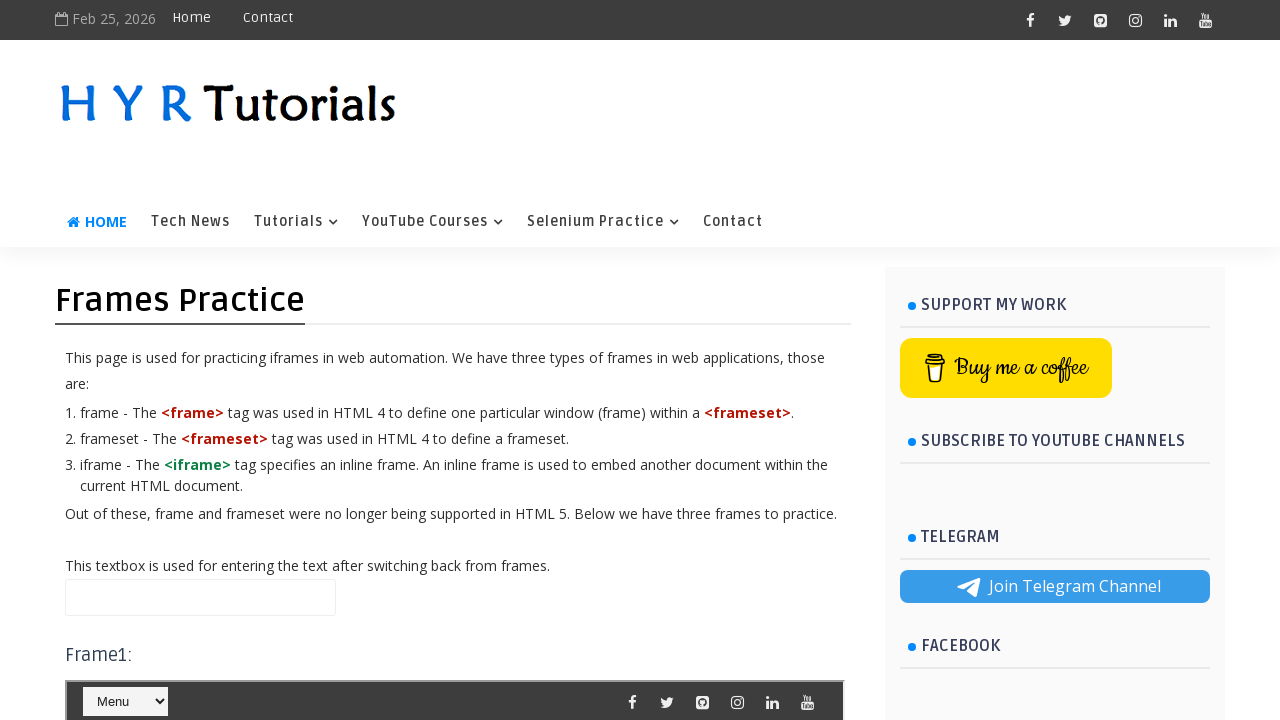

Filled name field with 'Rishabh' in the main page on #name
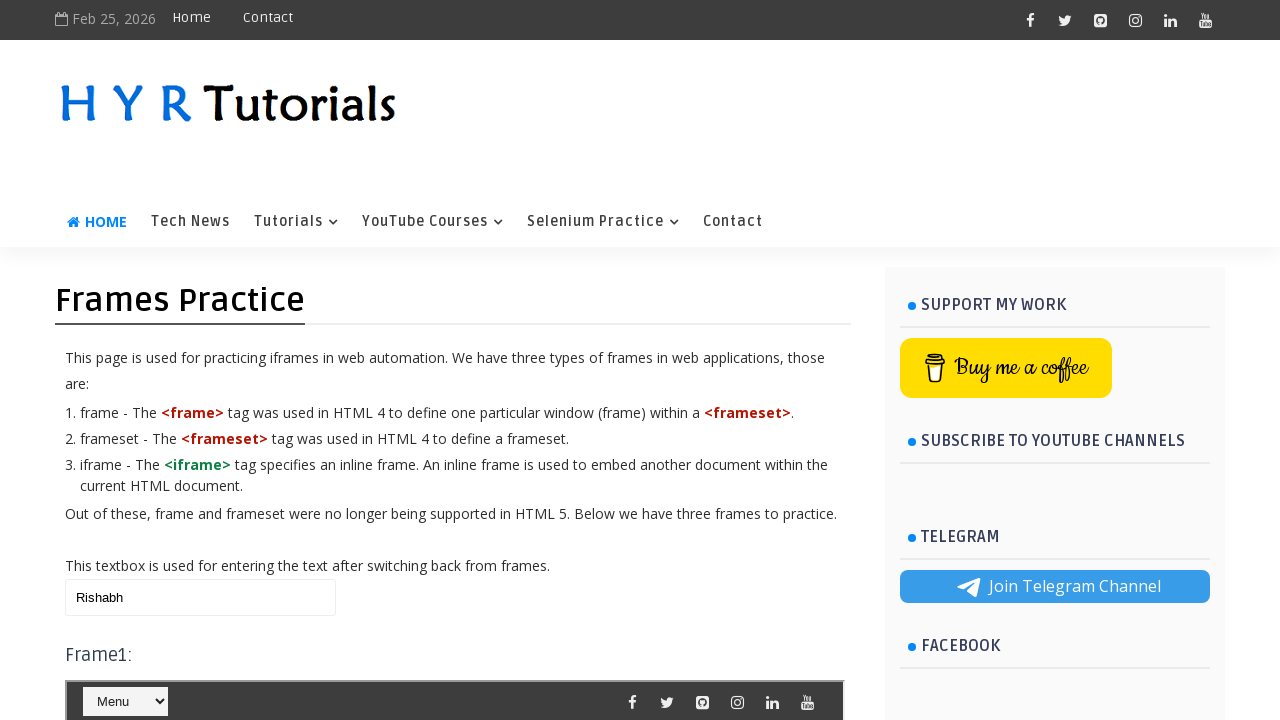

Located iframe with id 'frm1'
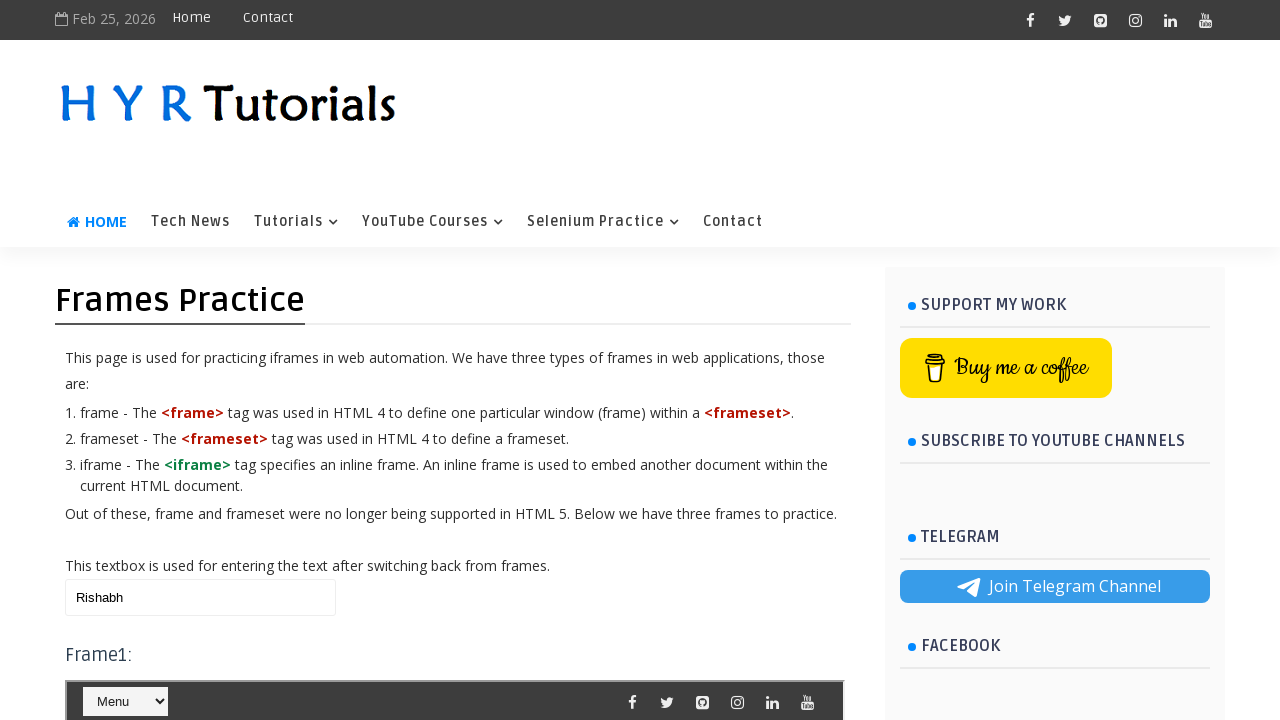

Selected '- Java' option from dropdown in iframe on #frm1 >> internal:control=enter-frame >> #selectnav1
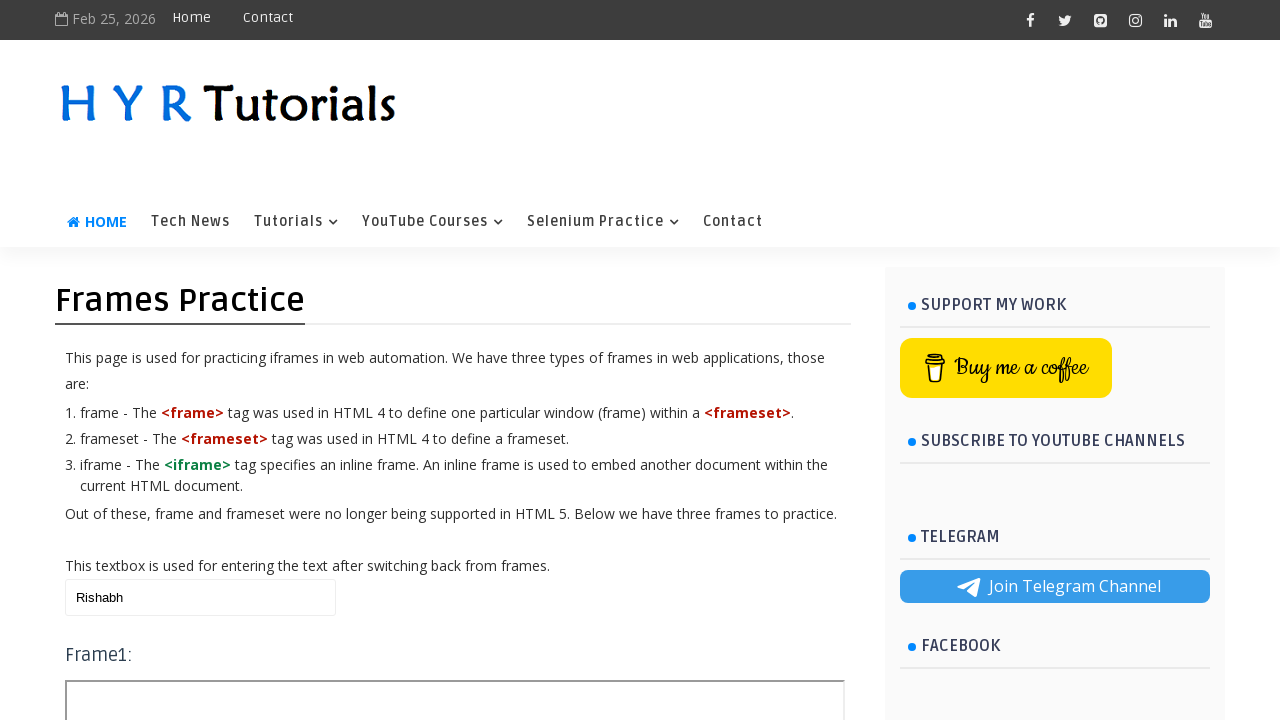

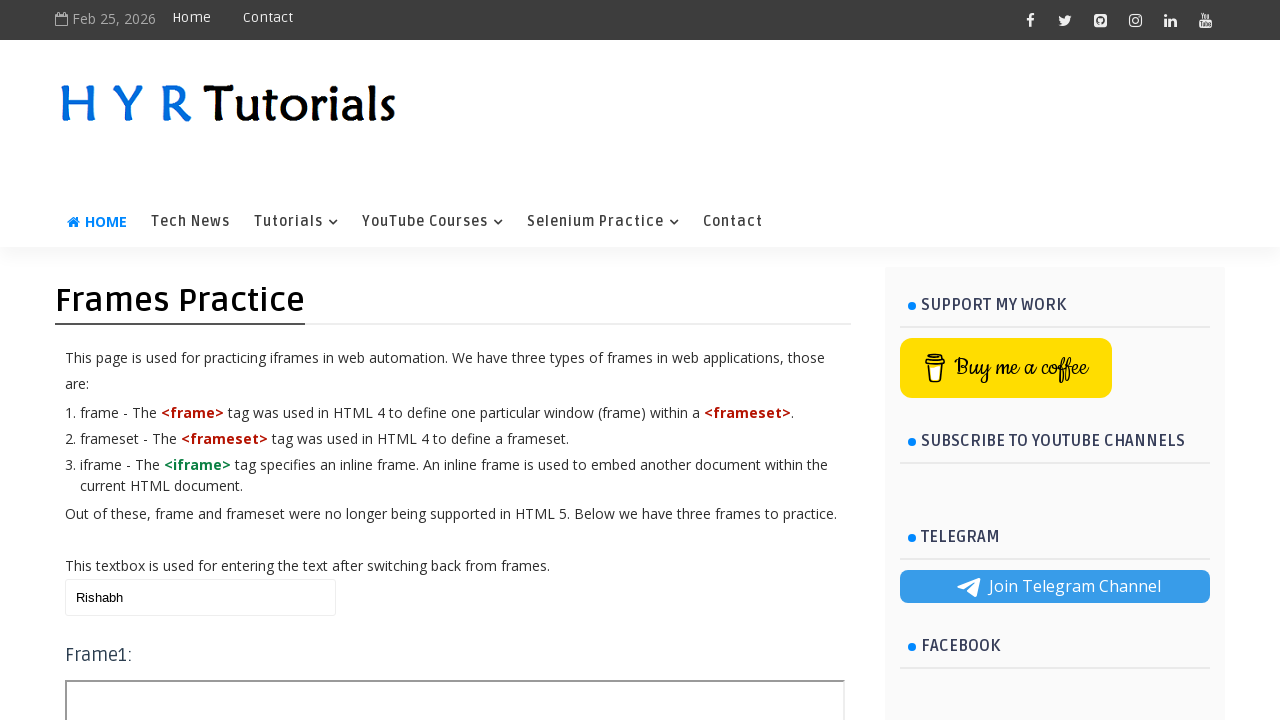